Tests number input functionality by entering a number, clicking result button, and verifying the output message

Starting URL: https://kristinek.github.io/site/examples/actions

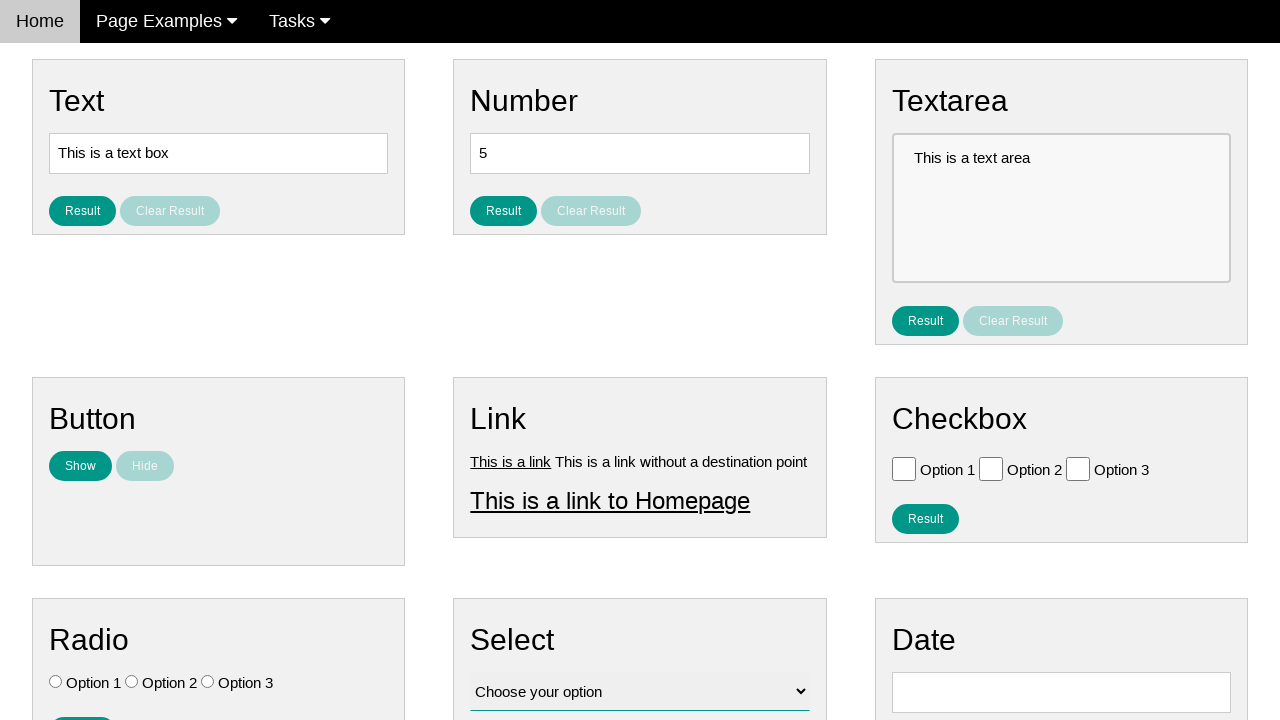

Cleared the number input field on [name='vfb-9']
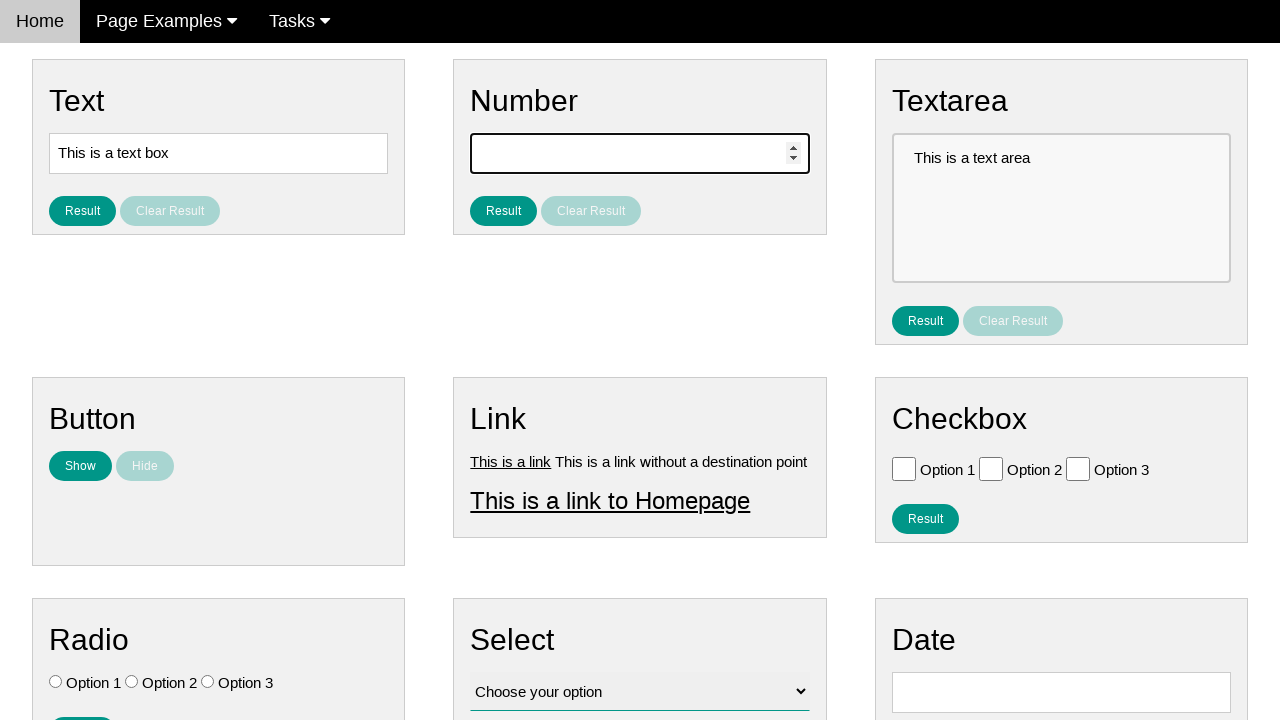

Entered number '5' into the input field on [name='vfb-9']
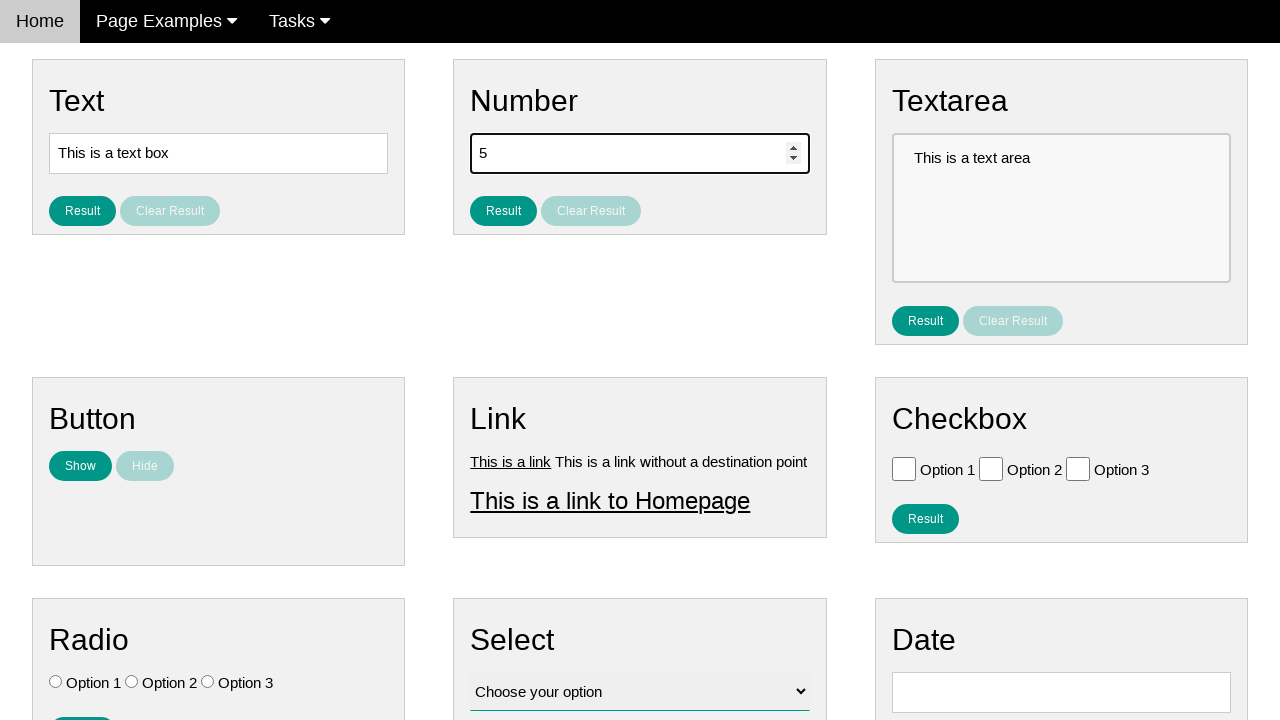

Clicked the Result button at (504, 211) on #result_button_number
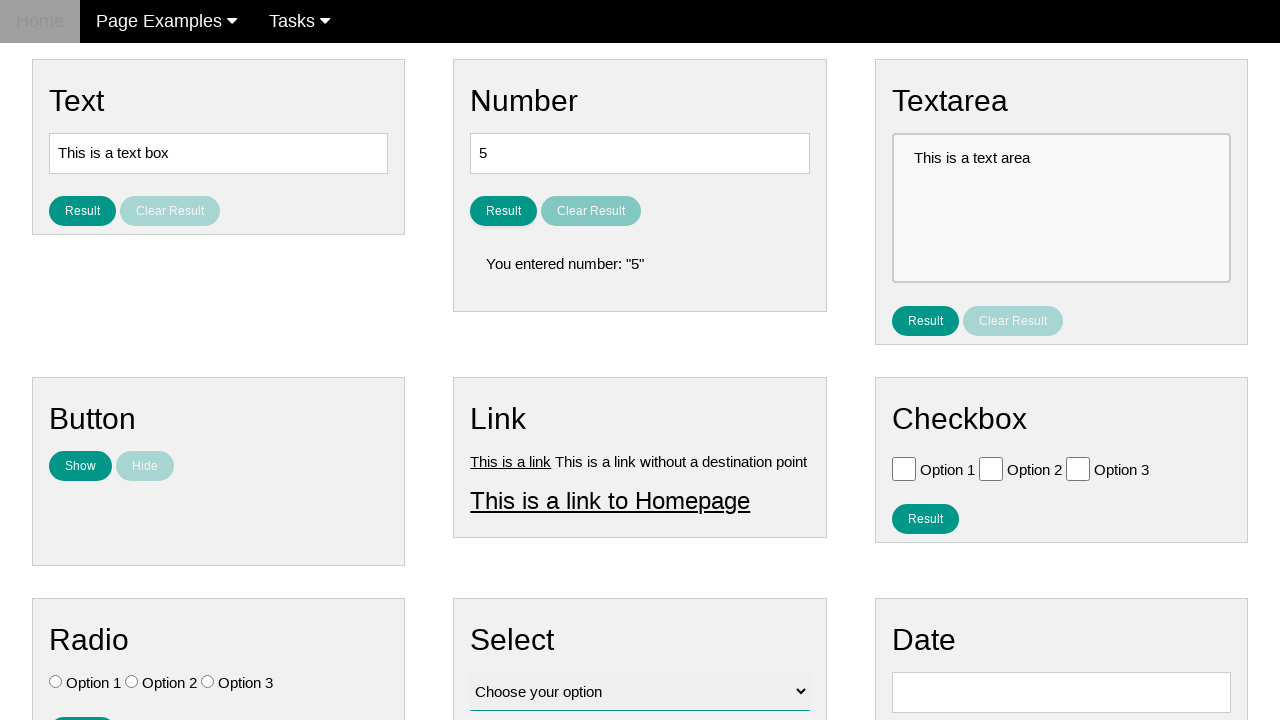

Result message element loaded
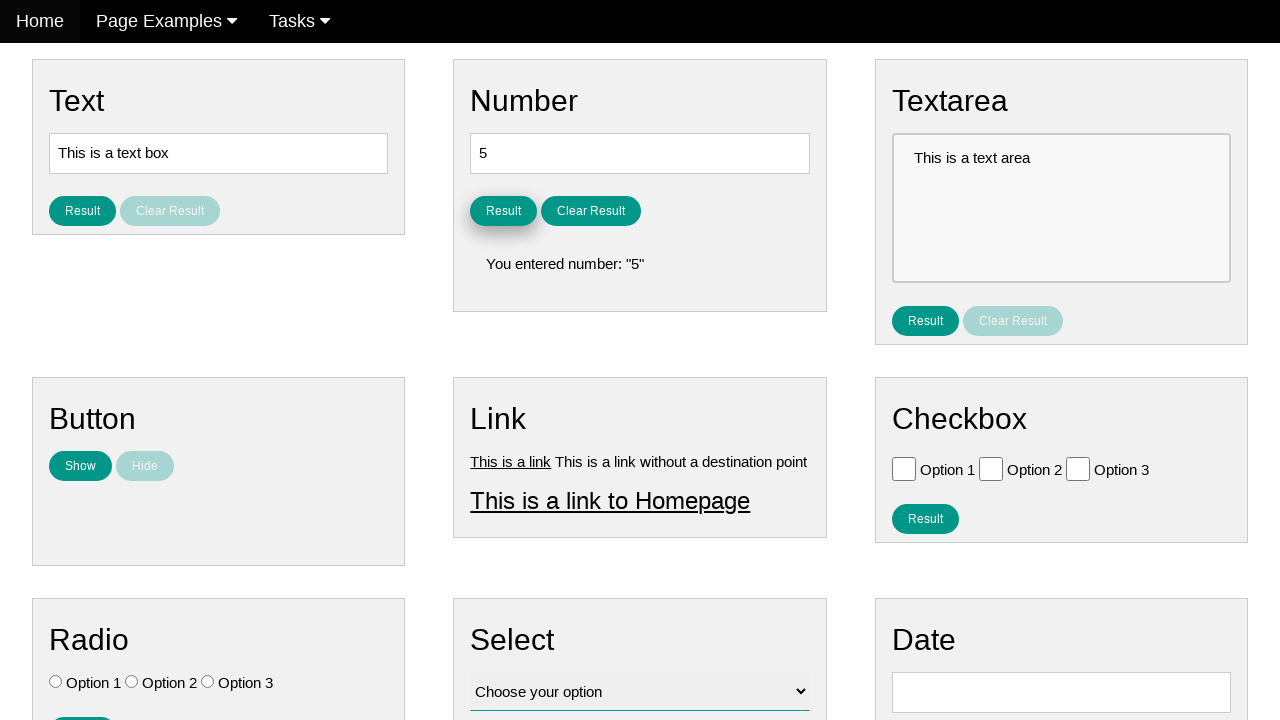

Verified result message shows 'You entered number: "5"'
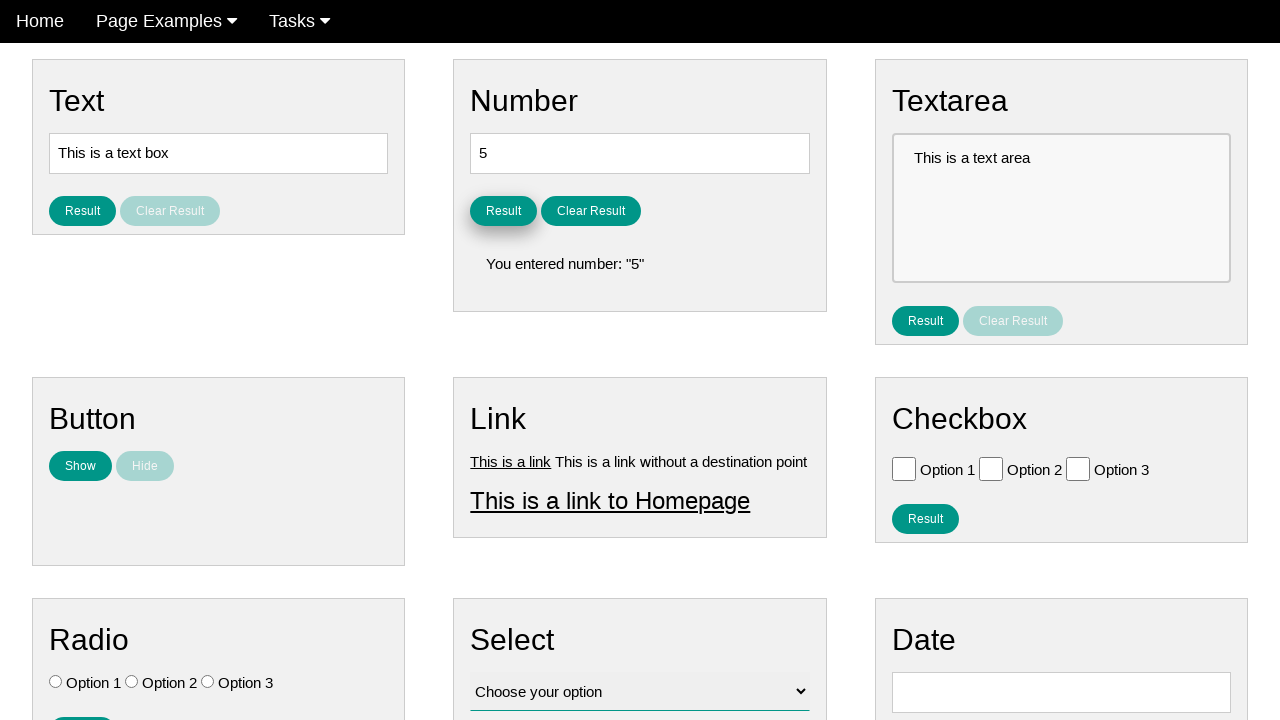

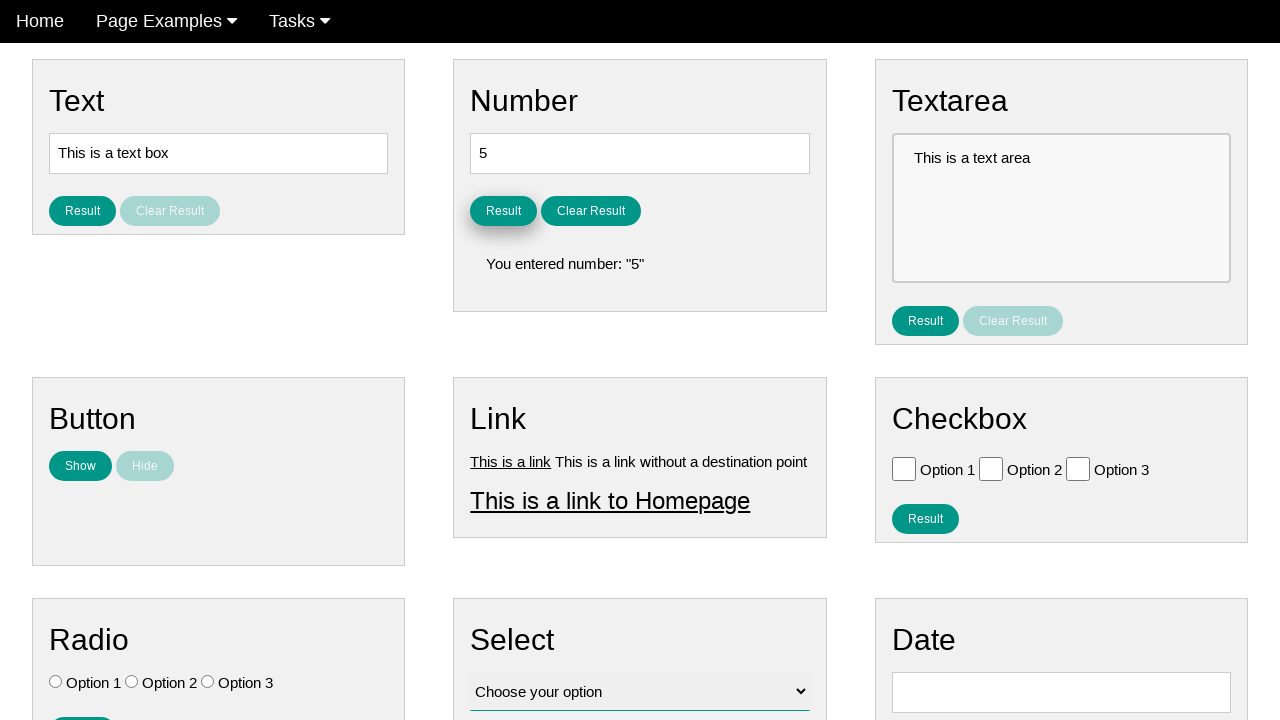